Tests dynamic page loading where a new element appears after clicking a Start button and waiting for a loading bar to complete. Verifies that the 'Hello World!' text element appears after the loading finishes.

Starting URL: https://the-internet.herokuapp.com/dynamic_loading/2

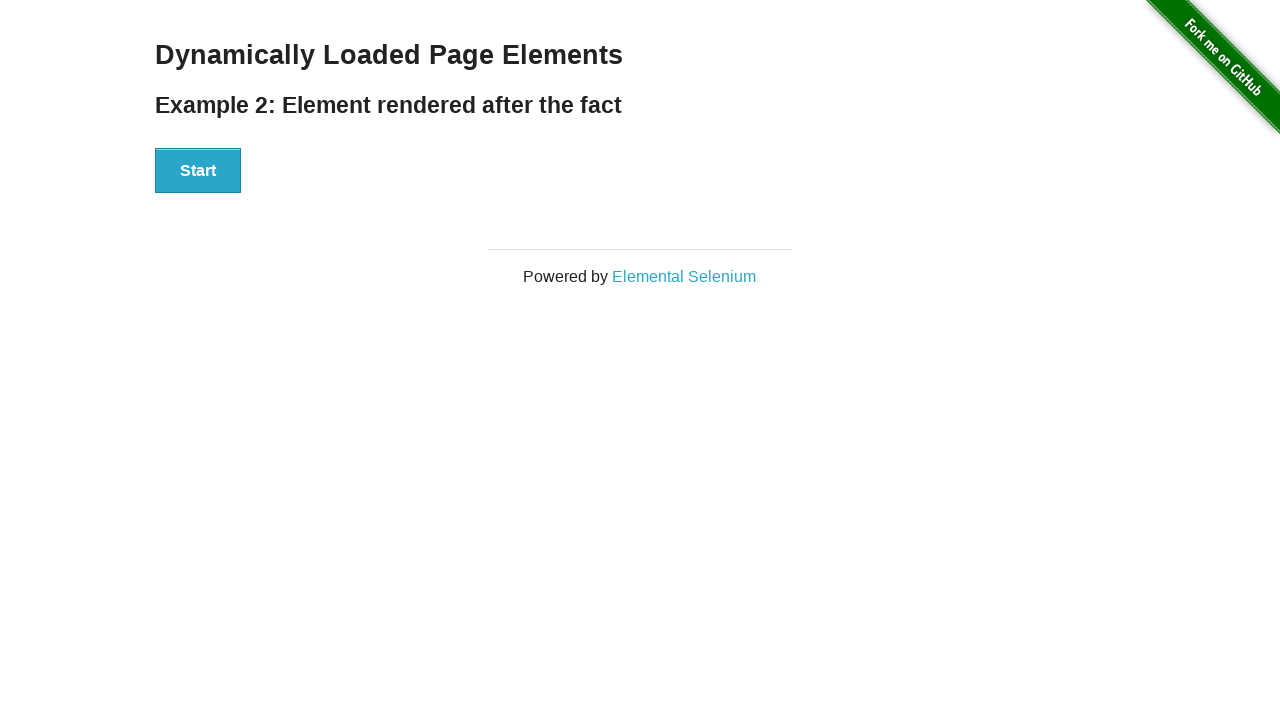

Clicked Start button to trigger dynamic loading at (198, 171) on #start button
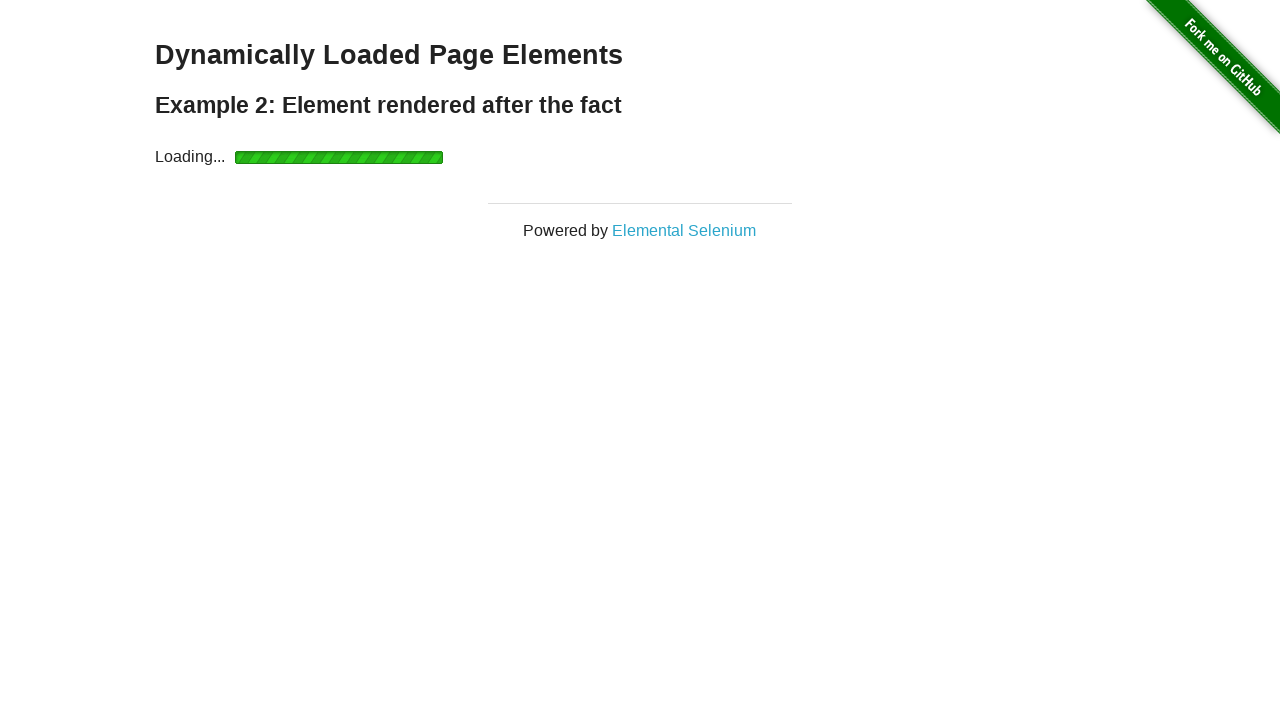

Waited for finish element to become visible after loading bar completes
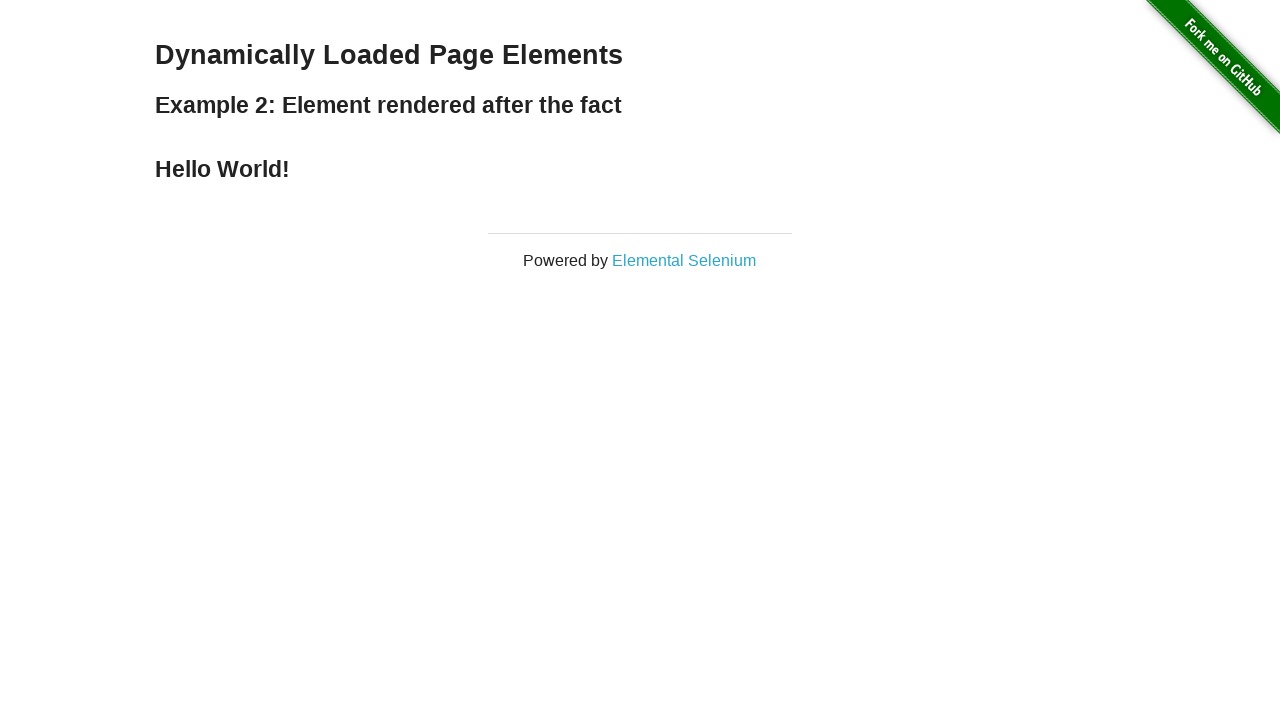

Verified that 'Hello World!' text element is now visible
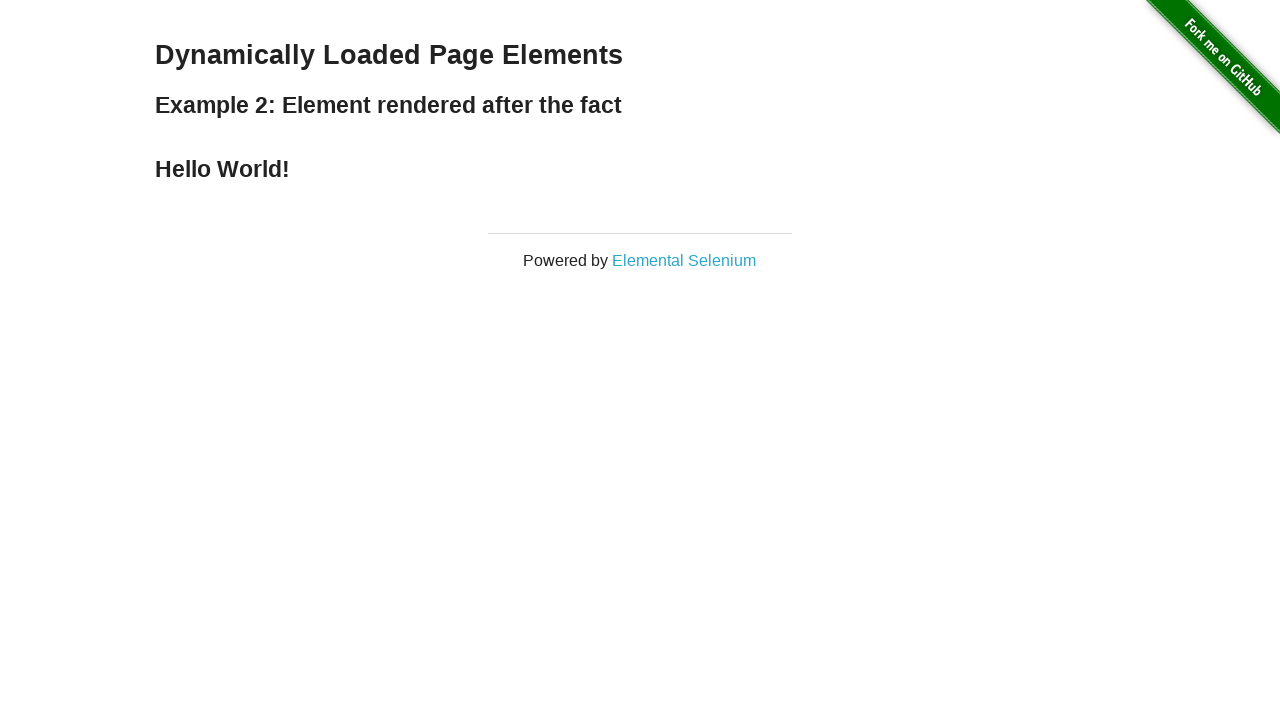

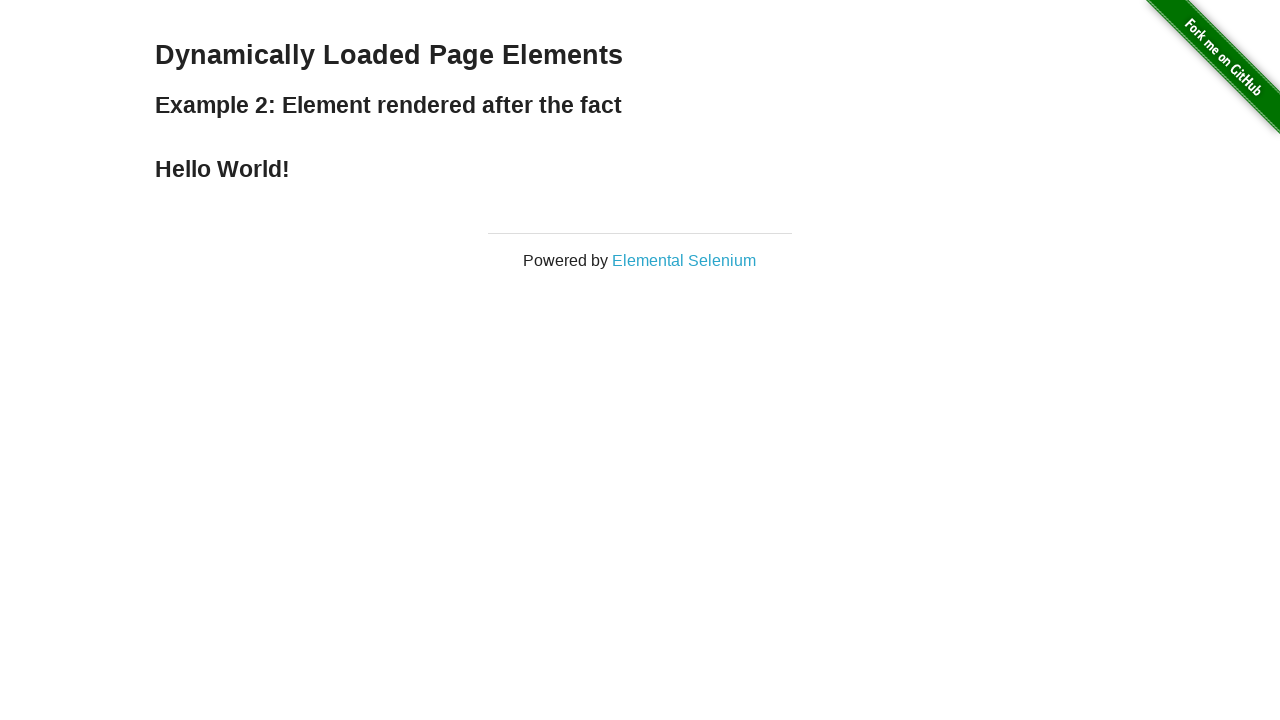